Tests a student registration form by filling in first name, date of birth, selecting gender, and verifying form values are set correctly.

Starting URL: https://demoqa.com/automation-practice-form

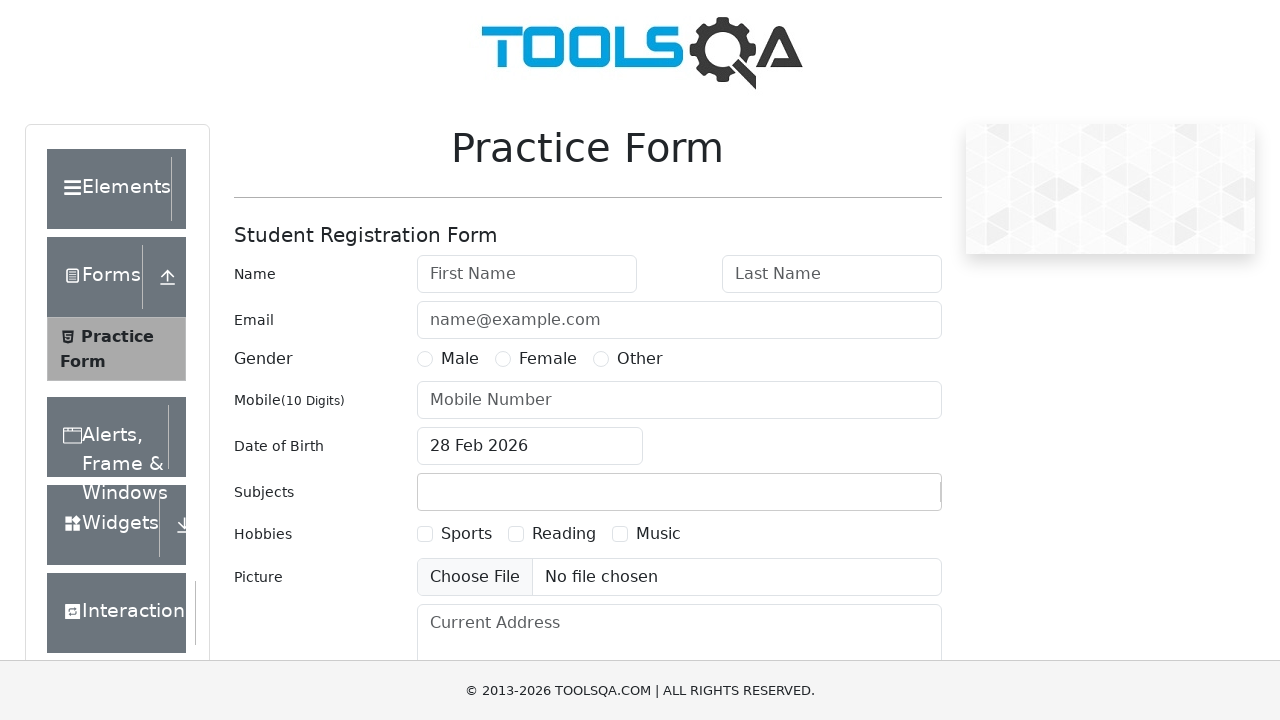

Waited for student registration form to load
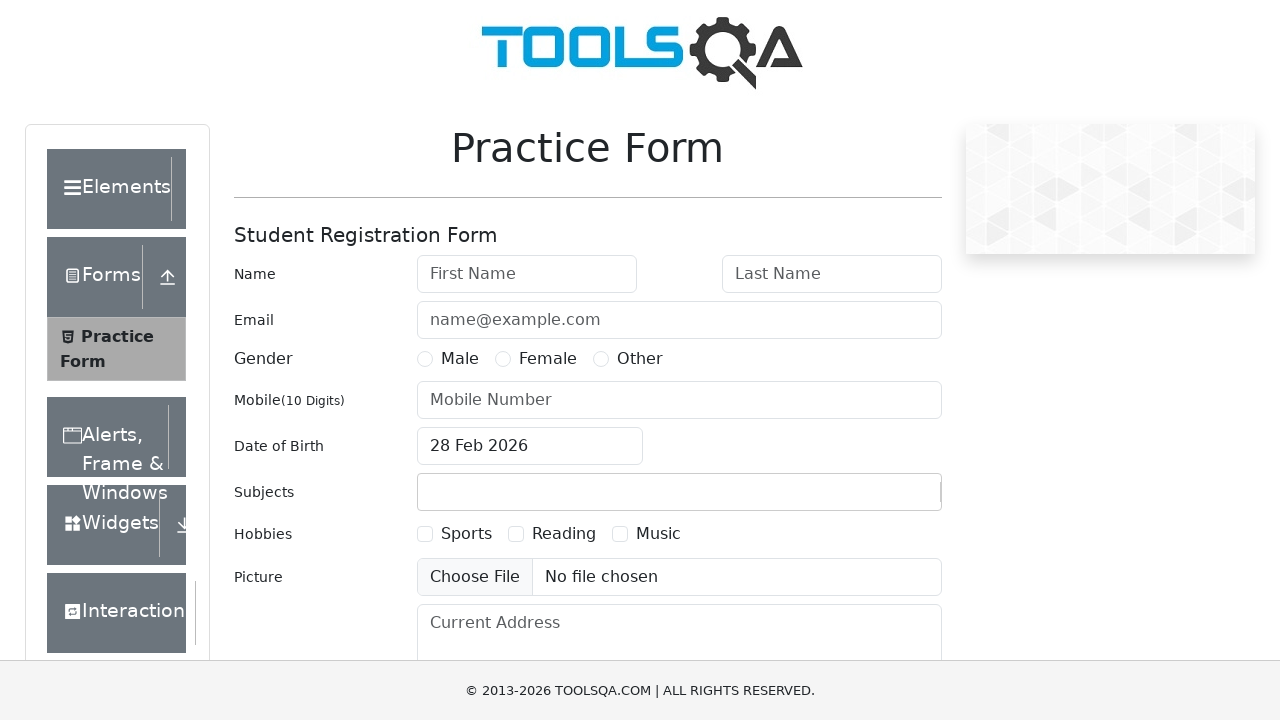

Verified form header contains 'Student Registration Form'
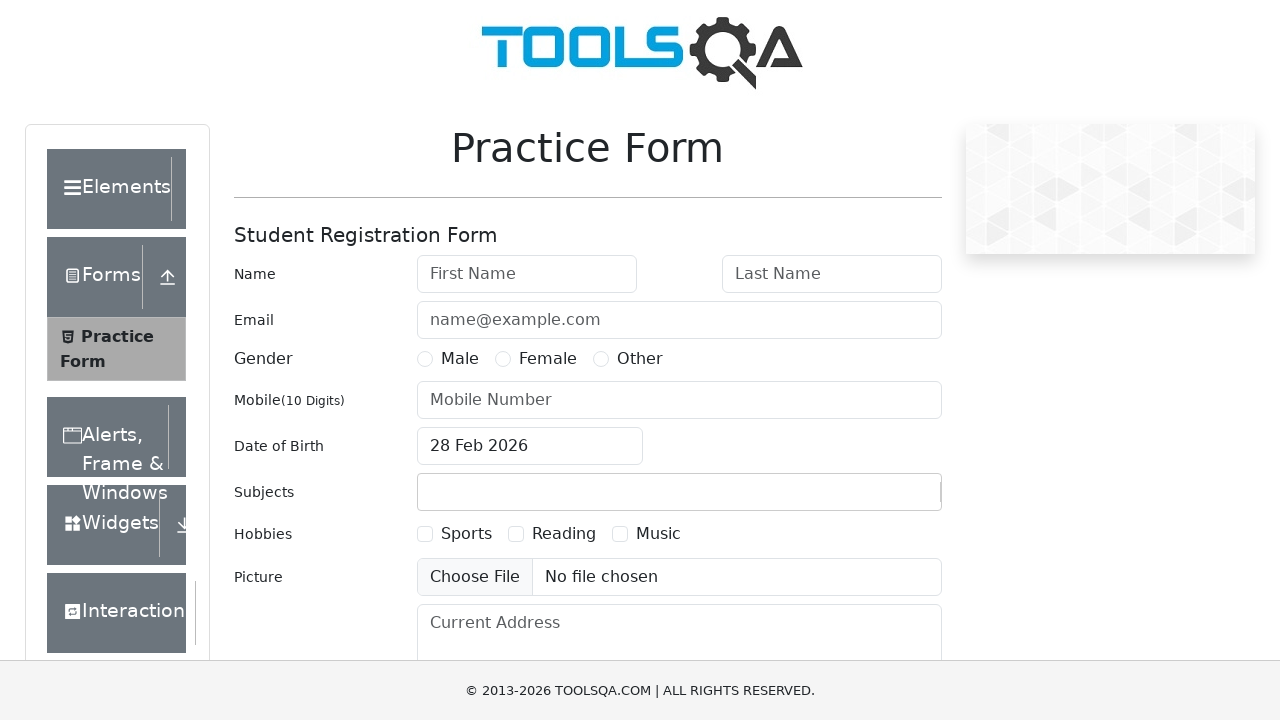

Filled first name field with 'Владислав' on [placeholder='First Name']
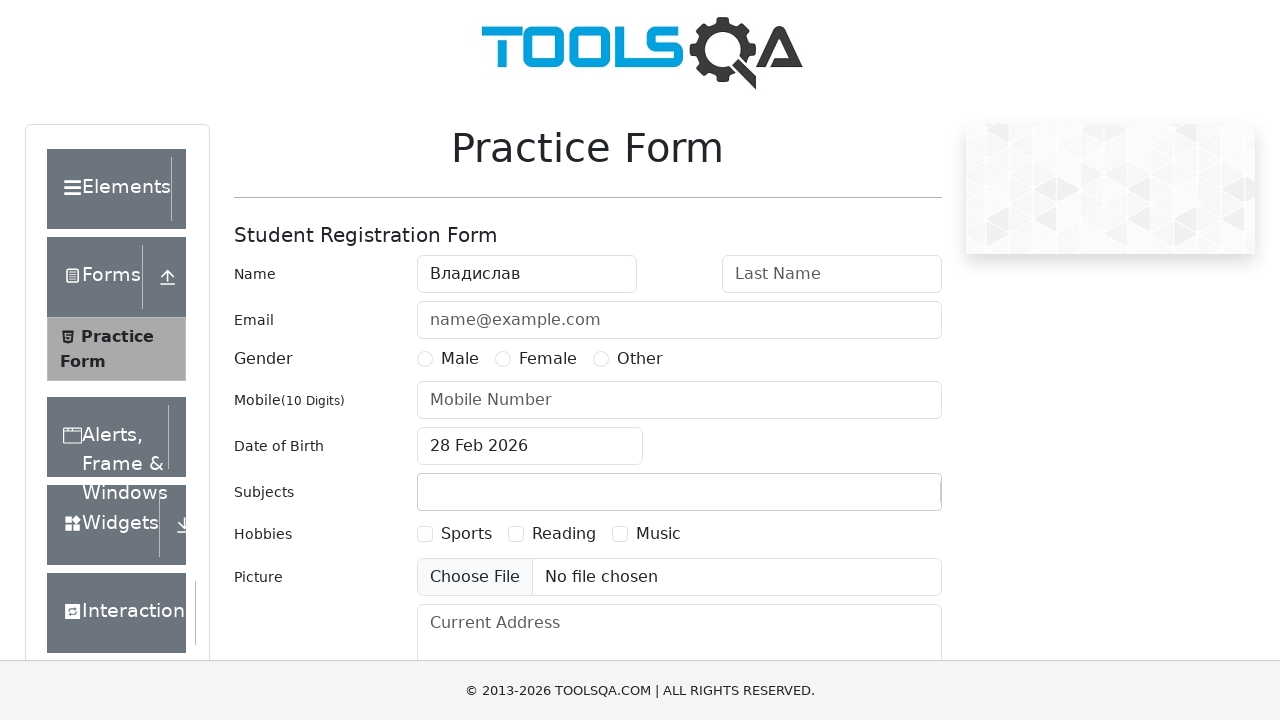

Verified first name value is correctly set to 'Владислав'
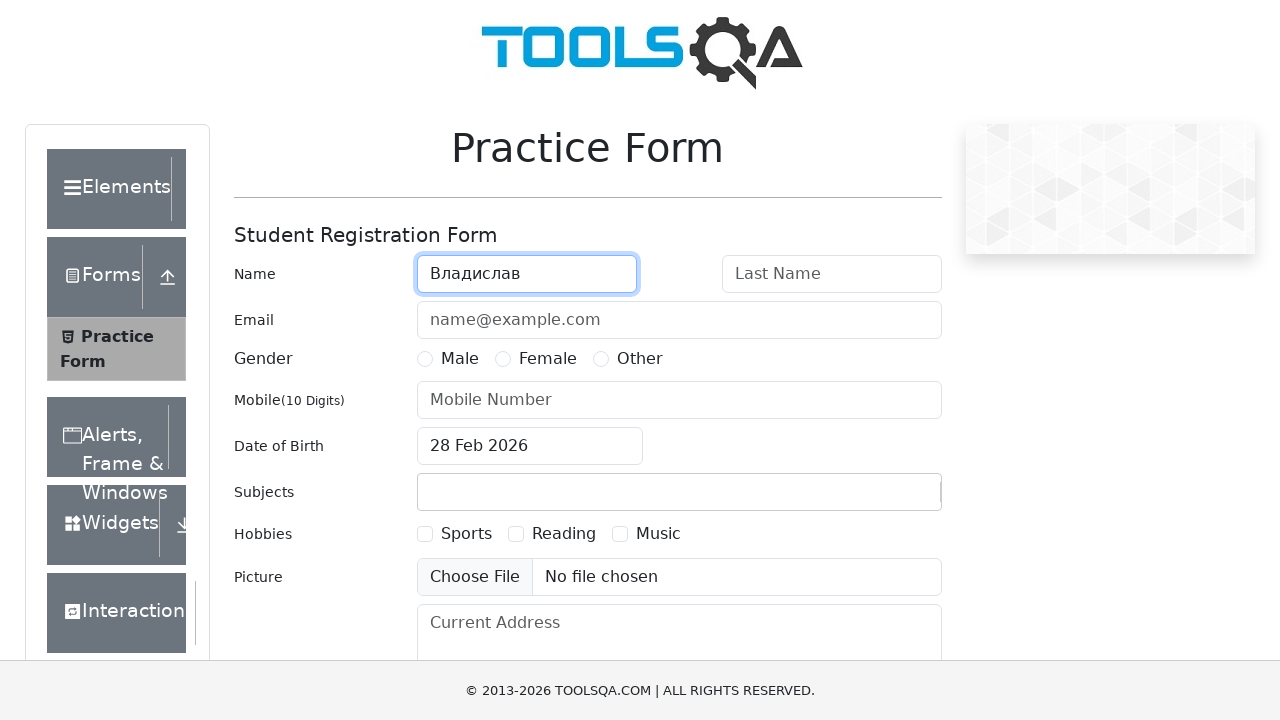

Clicked date of birth input field at (530, 446) on #dateOfBirthInput
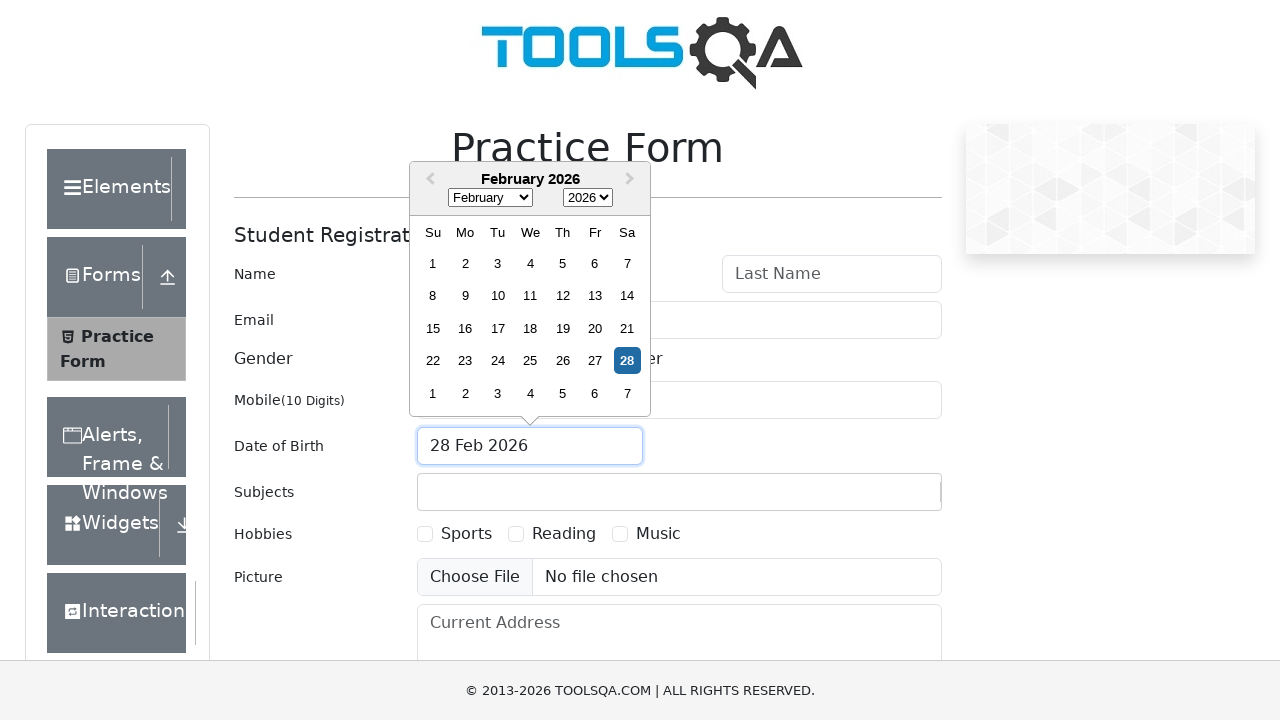

Selected all text in date of birth field
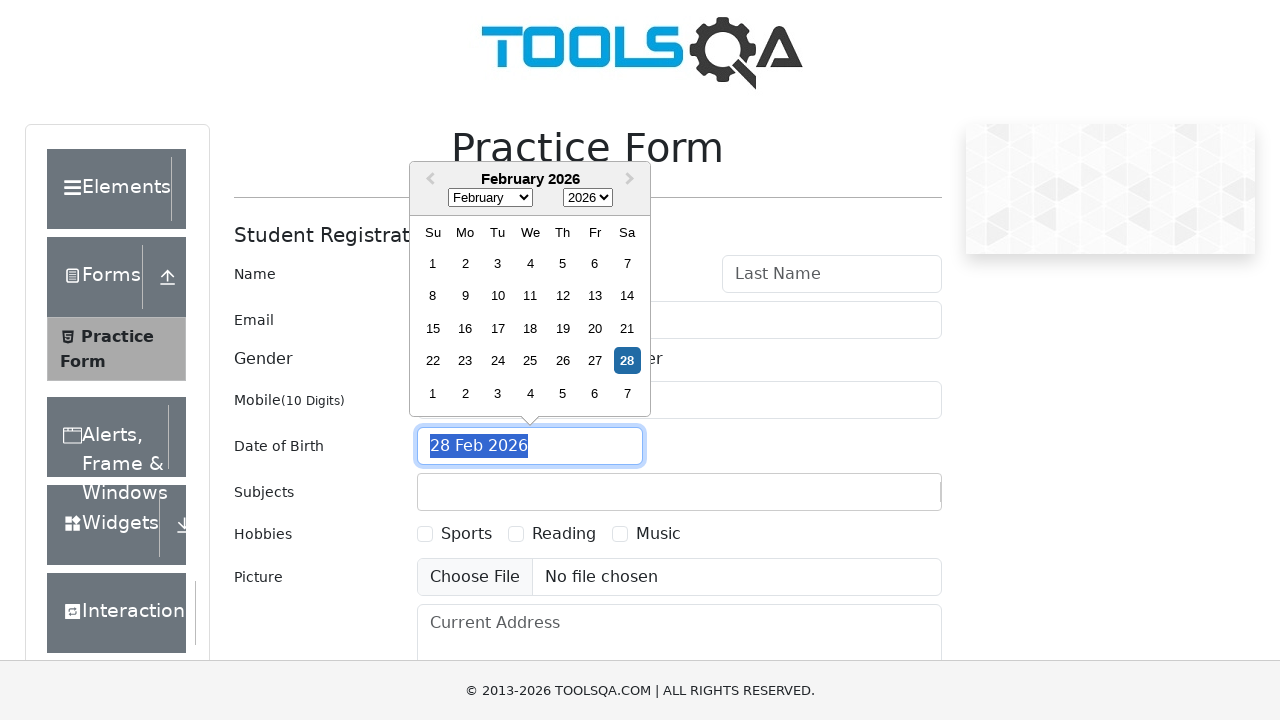

Typed date of birth '07 Dec 2022'
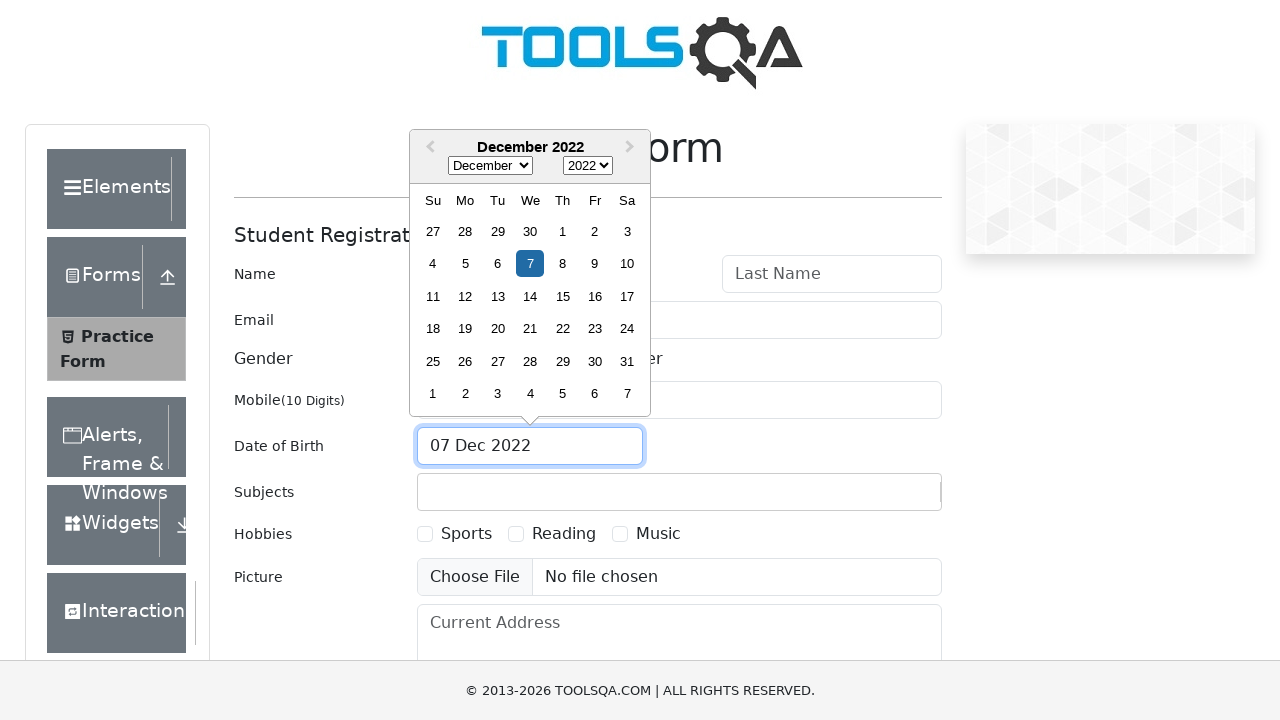

Pressed Enter to confirm date of birth
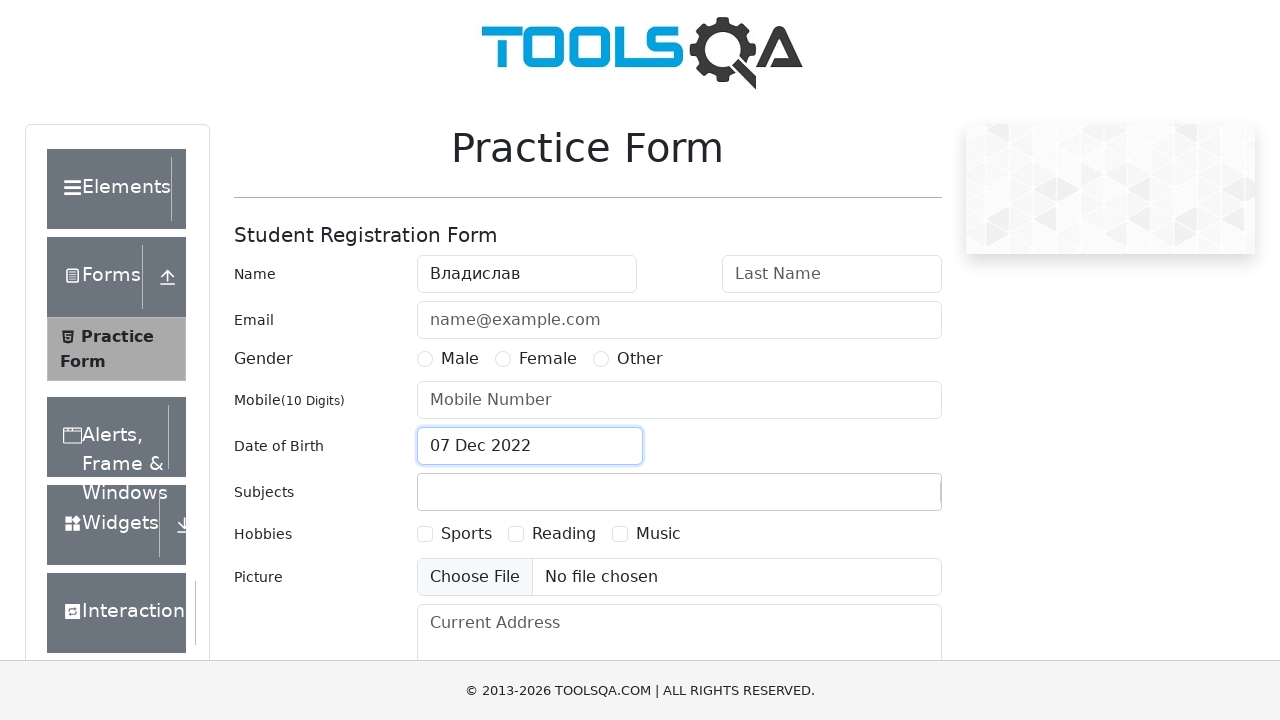

Selected Male gender option at (460, 359) on [for='gender-radio-1']
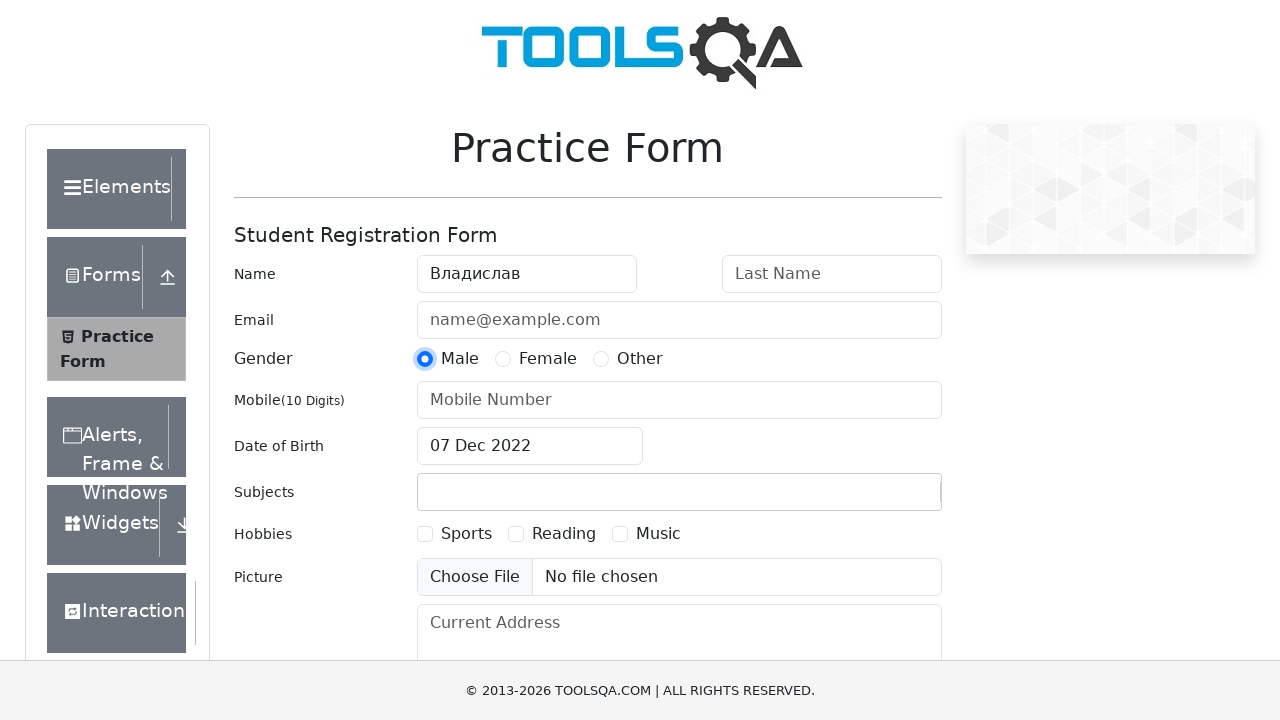

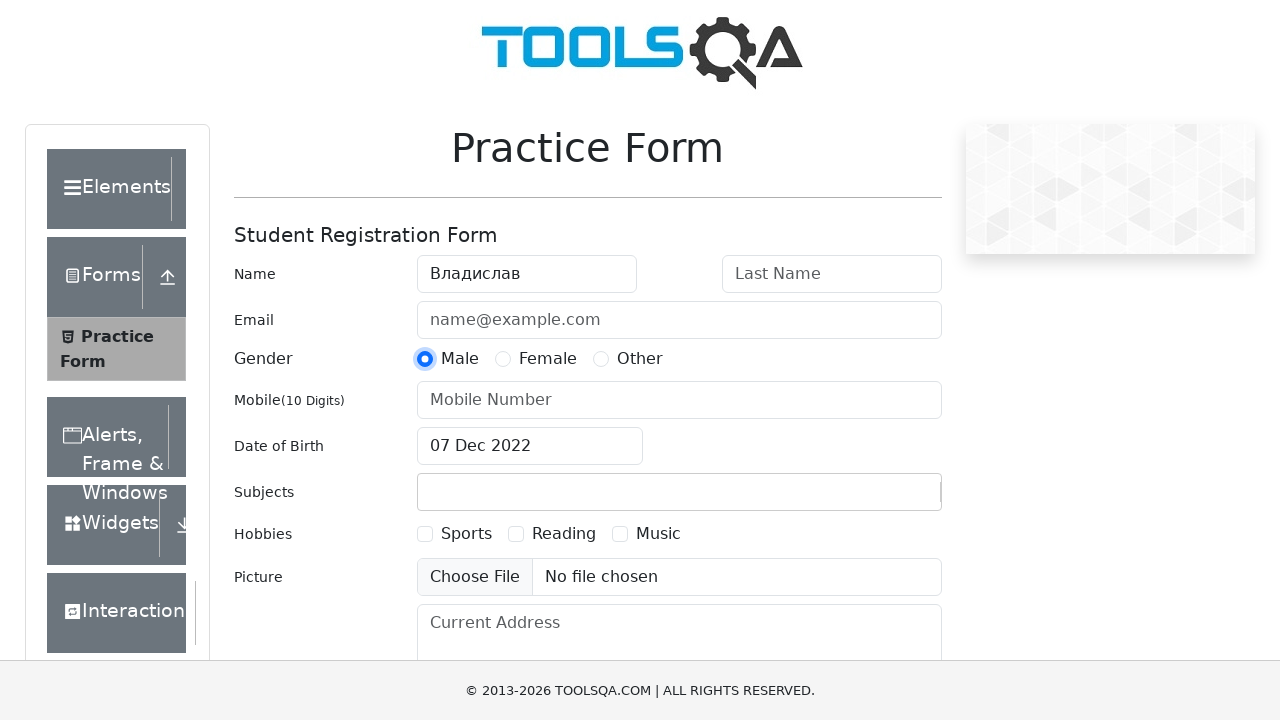